Tests e-commerce cart functionality by searching through a list of products and adding specific items (Brocolli, Cucumber, Carrot, Tomato) to the shopping cart.

Starting URL: https://rahulshettyacademy.com/seleniumPractise/#/

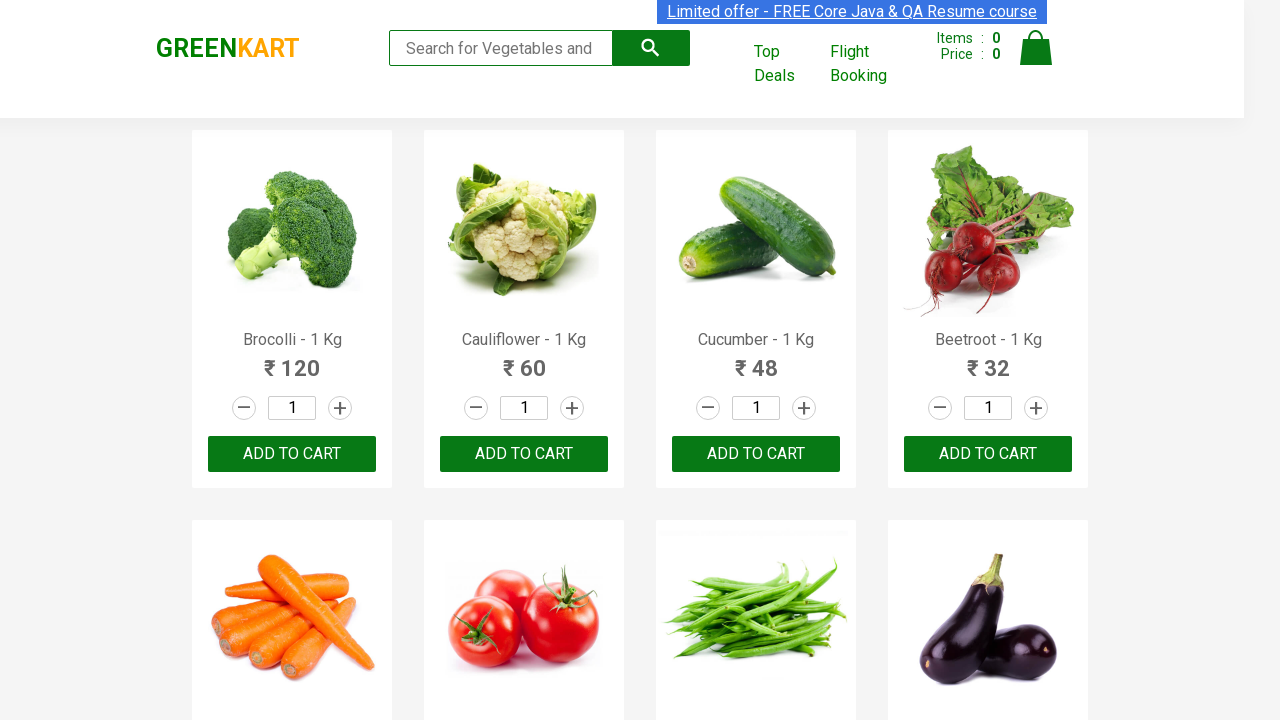

Waited for product list to load
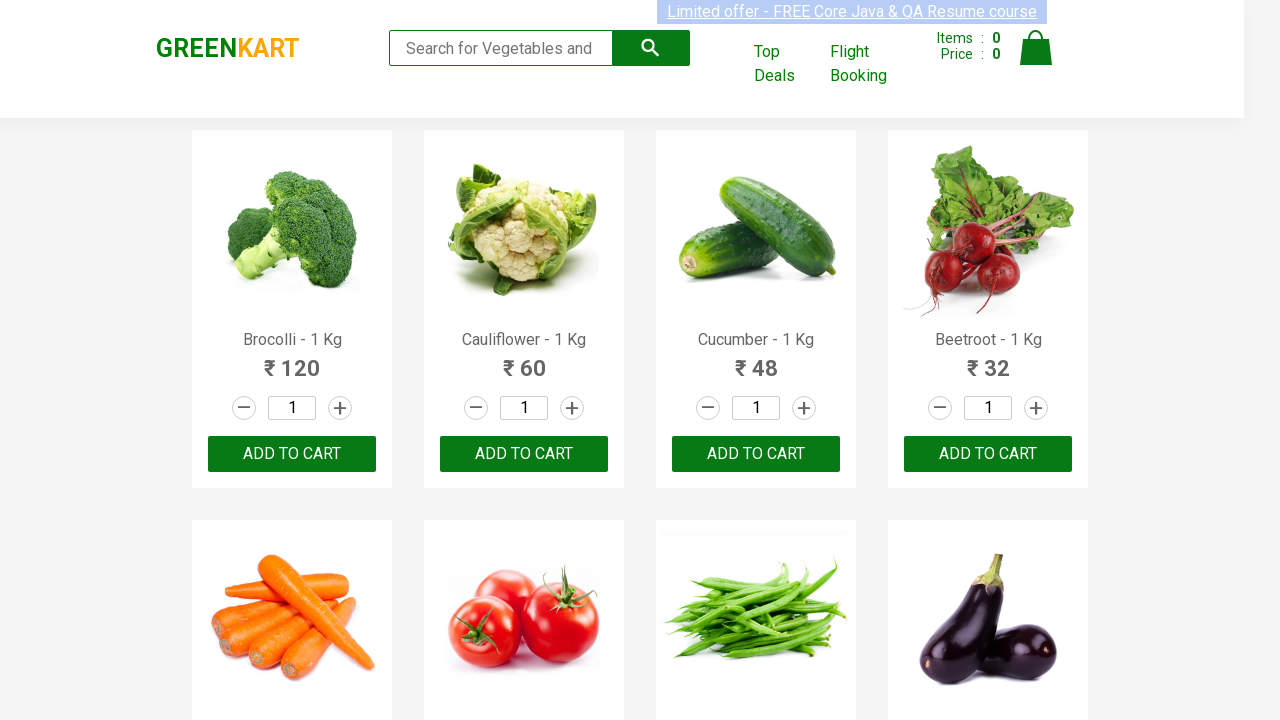

Retrieved all product elements from the page
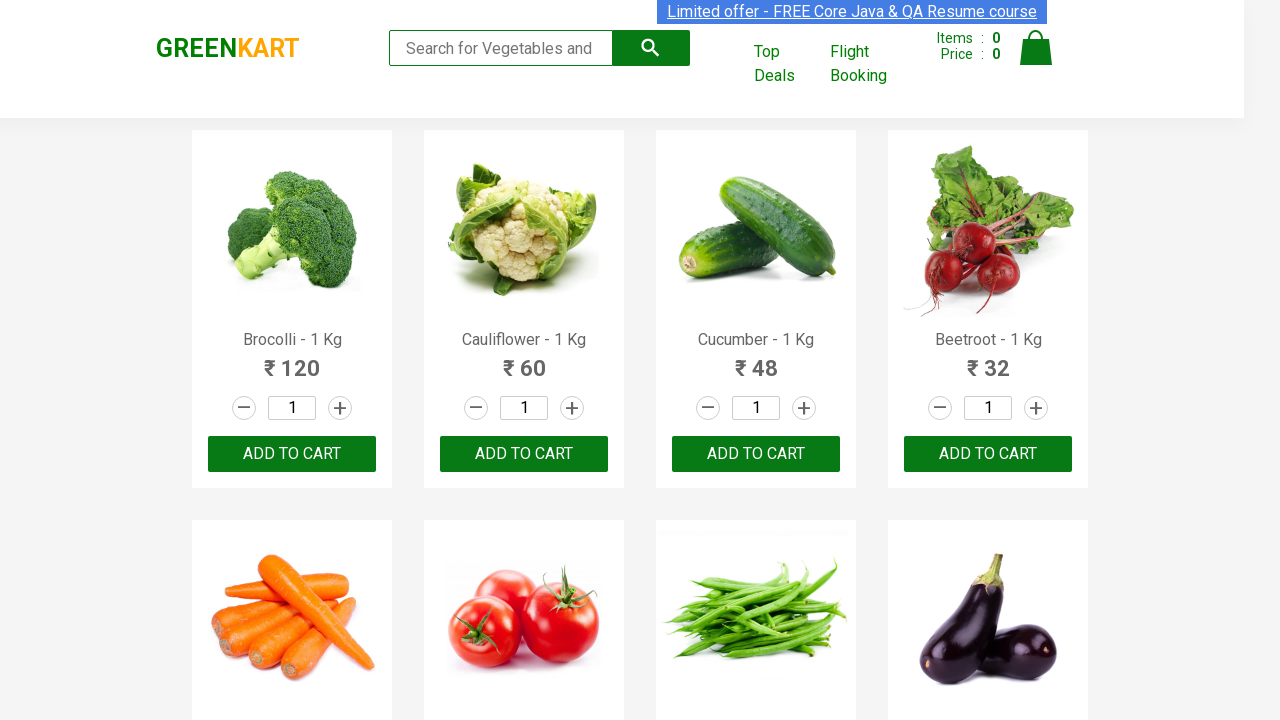

Added 'Brocolli' to cart (item 1 of 4) at (292, 454) on xpath=//div[@class='product-action']/button >> nth=0
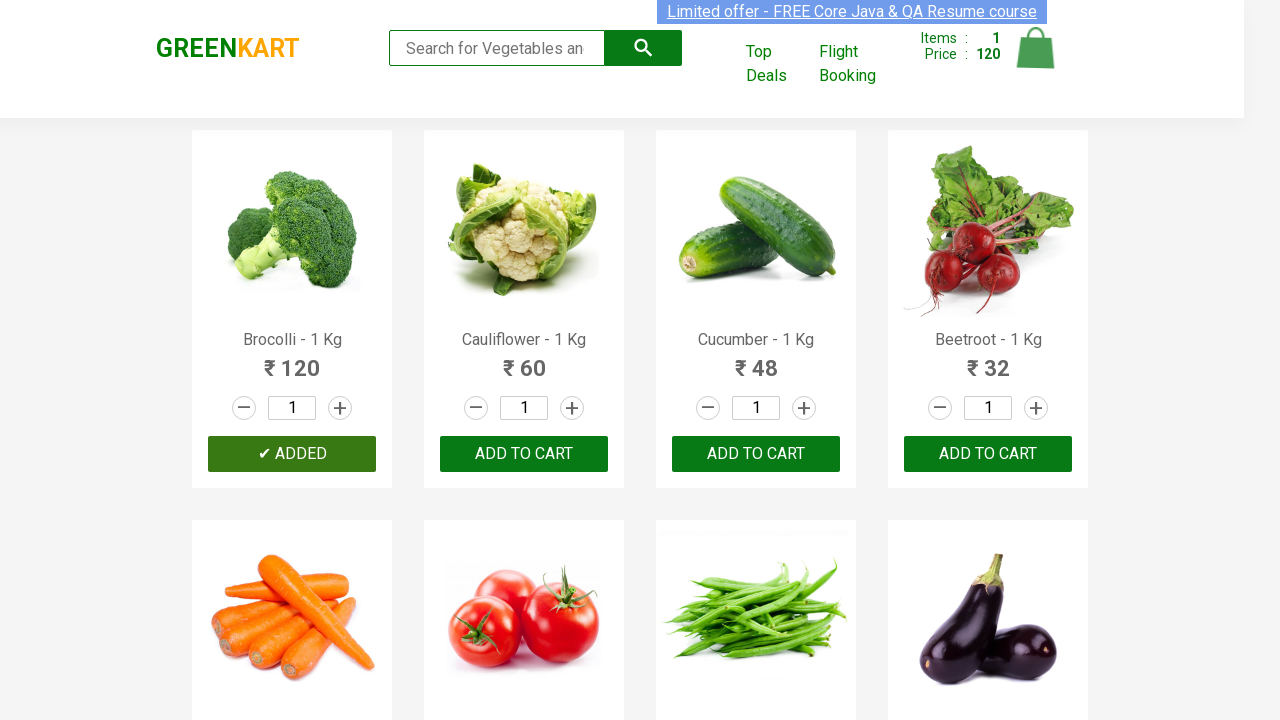

Added 'Cucumber' to cart (item 2 of 4) at (756, 454) on xpath=//div[@class='product-action']/button >> nth=2
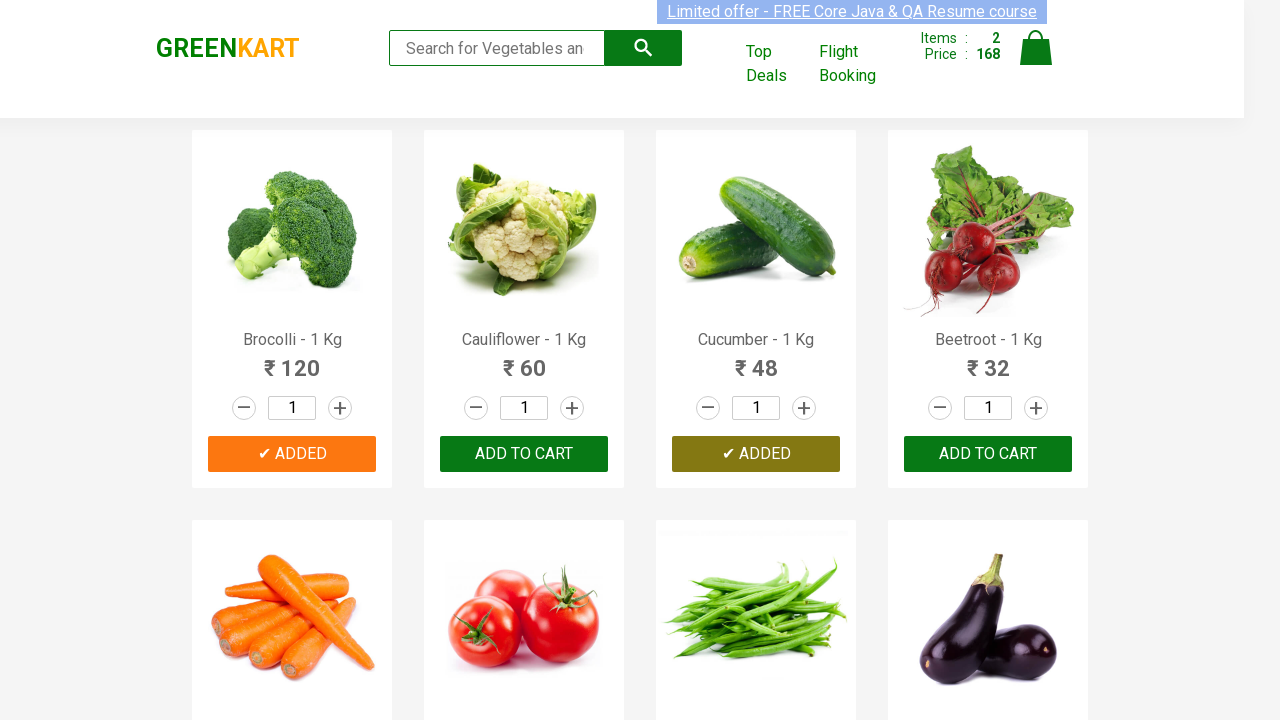

Added 'Carrot' to cart (item 3 of 4) at (292, 360) on xpath=//div[@class='product-action']/button >> nth=4
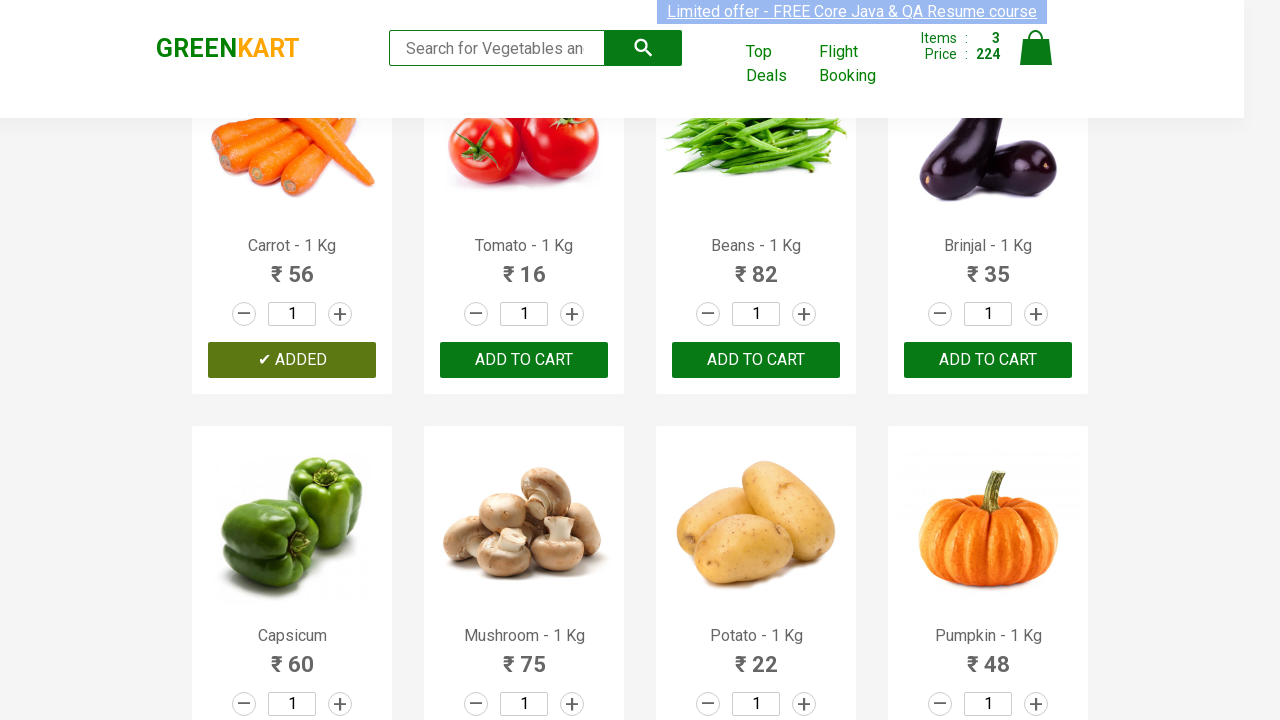

Added 'Tomato' to cart (item 4 of 4) at (524, 360) on xpath=//div[@class='product-action']/button >> nth=5
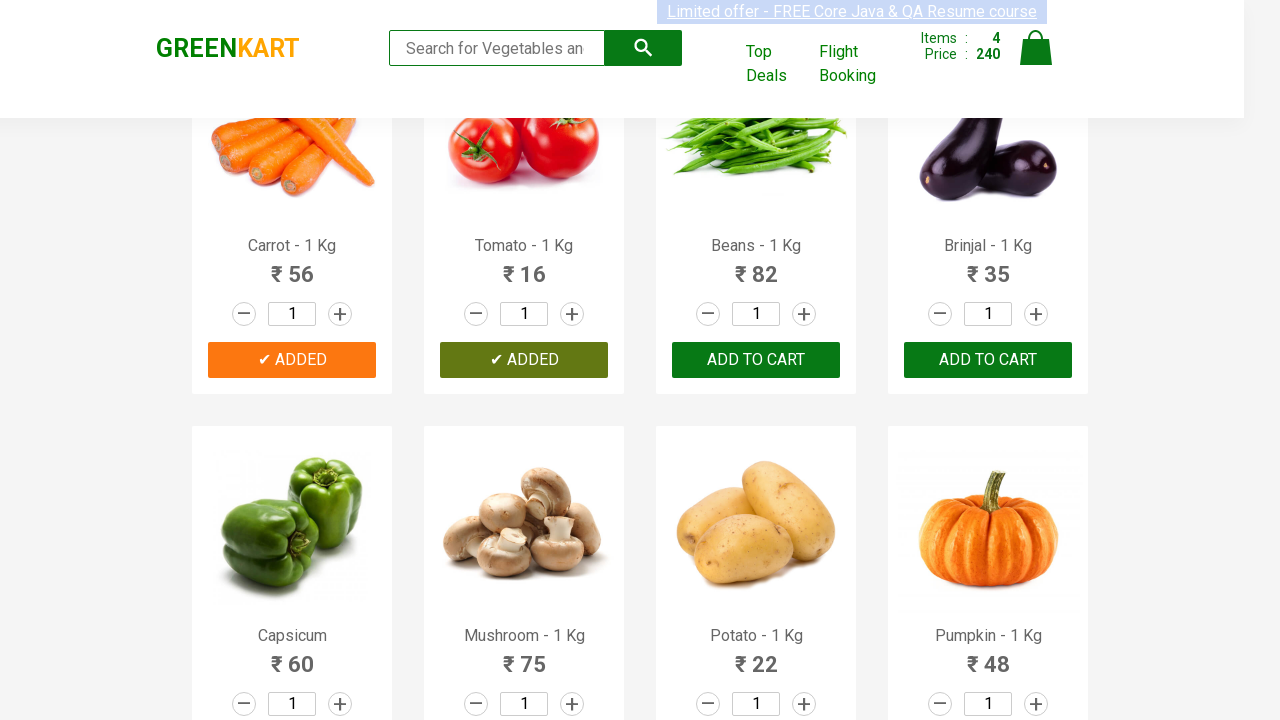

All 4 target items have been added to cart
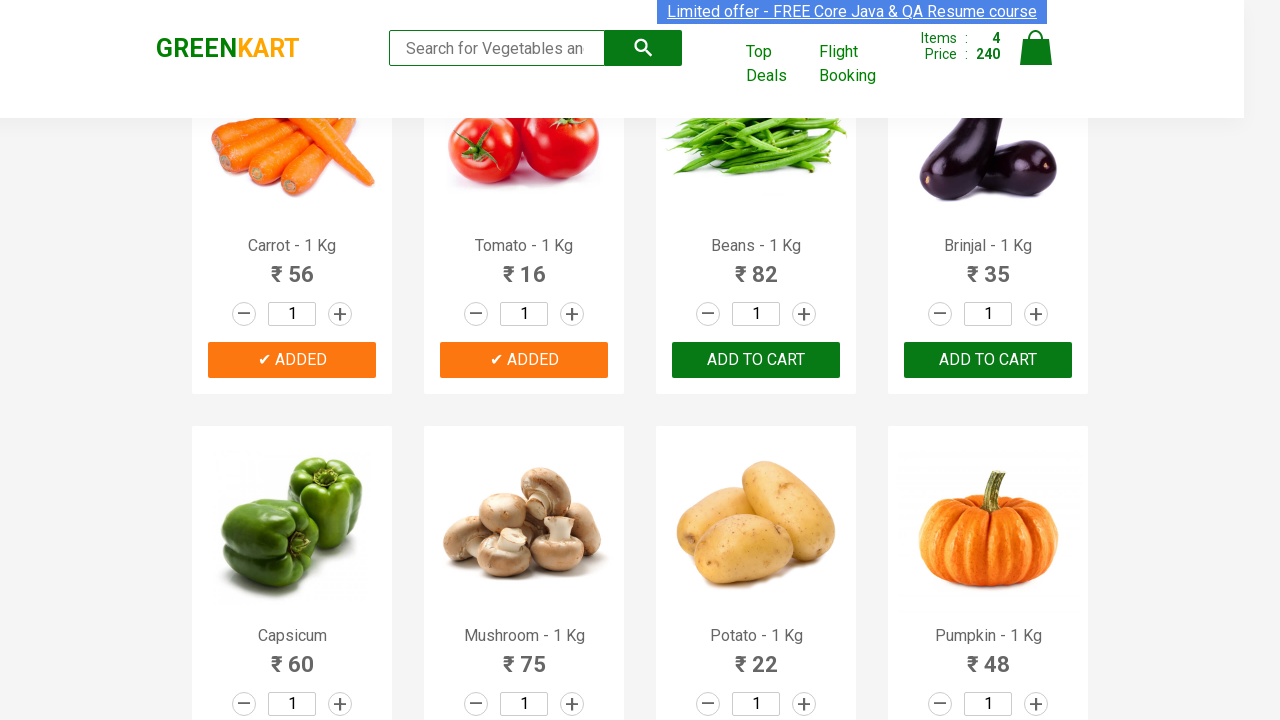

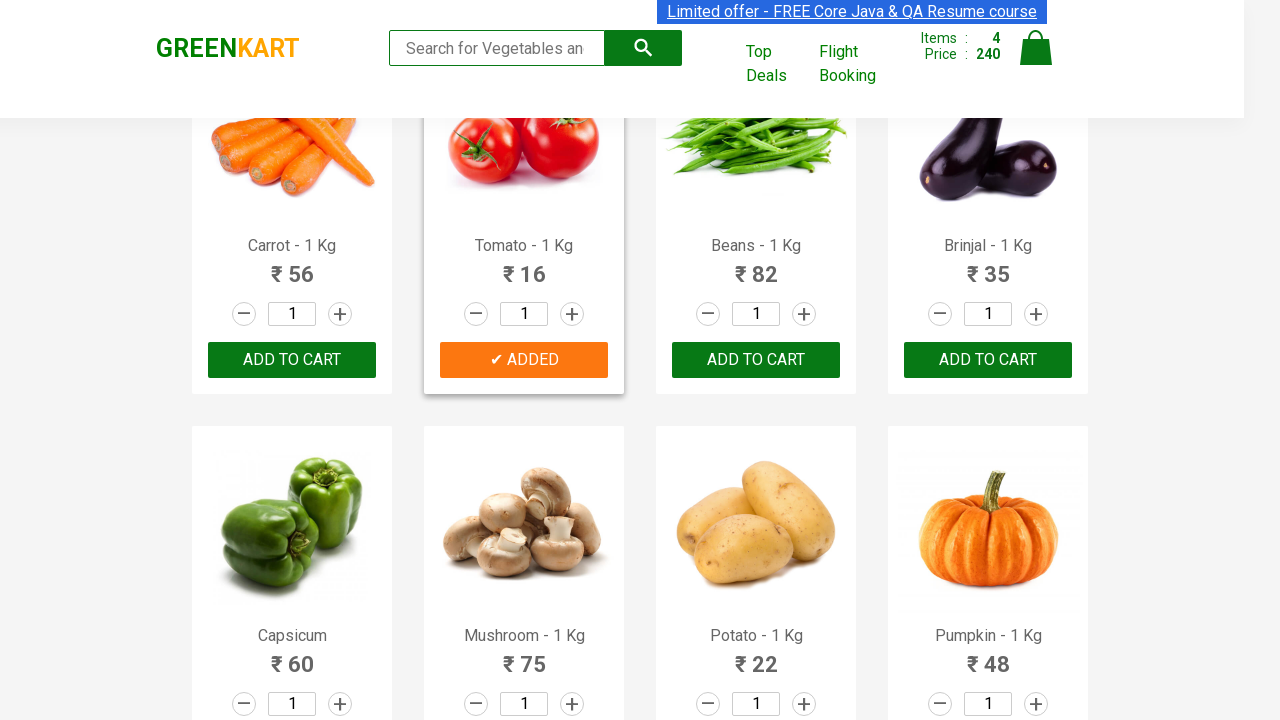